Tests text area interaction by filling text, clearing it, filling again, and clearing it - demonstrating basic WebElement operations on a public test page

Starting URL: http://omayo.blogspot.com/

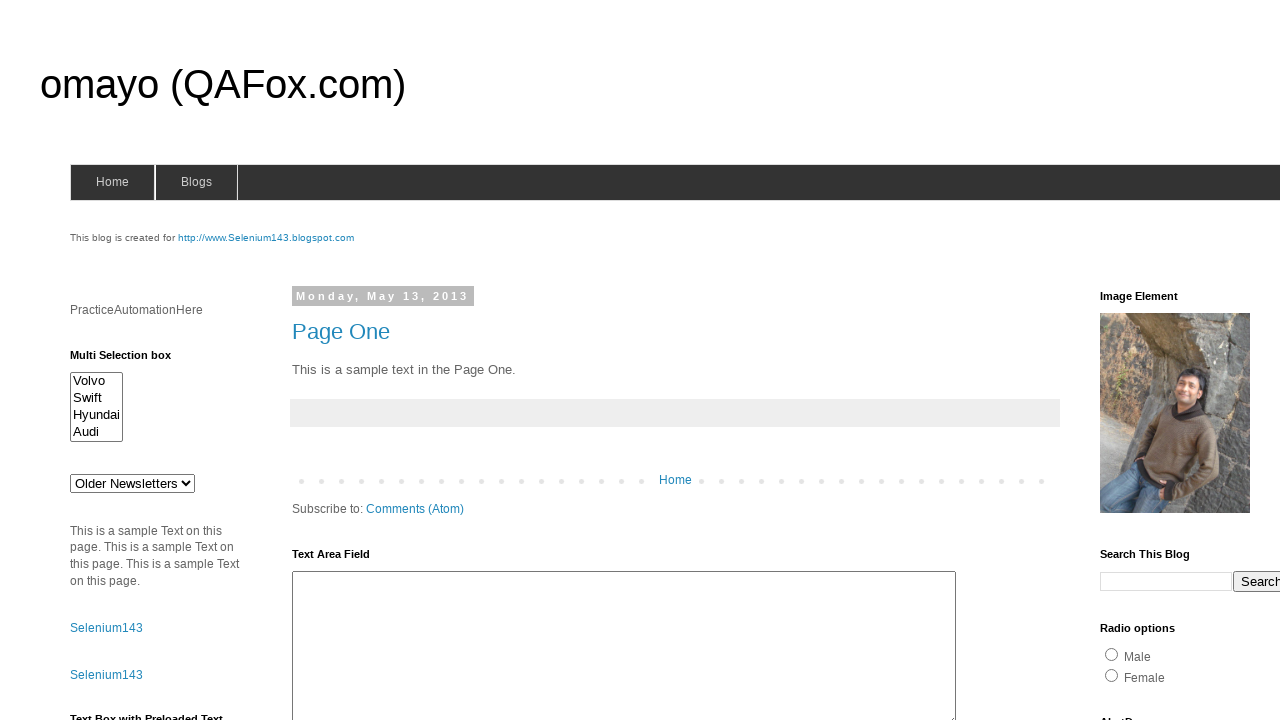

Filled text area with 'hi this is sumit' on #ta1
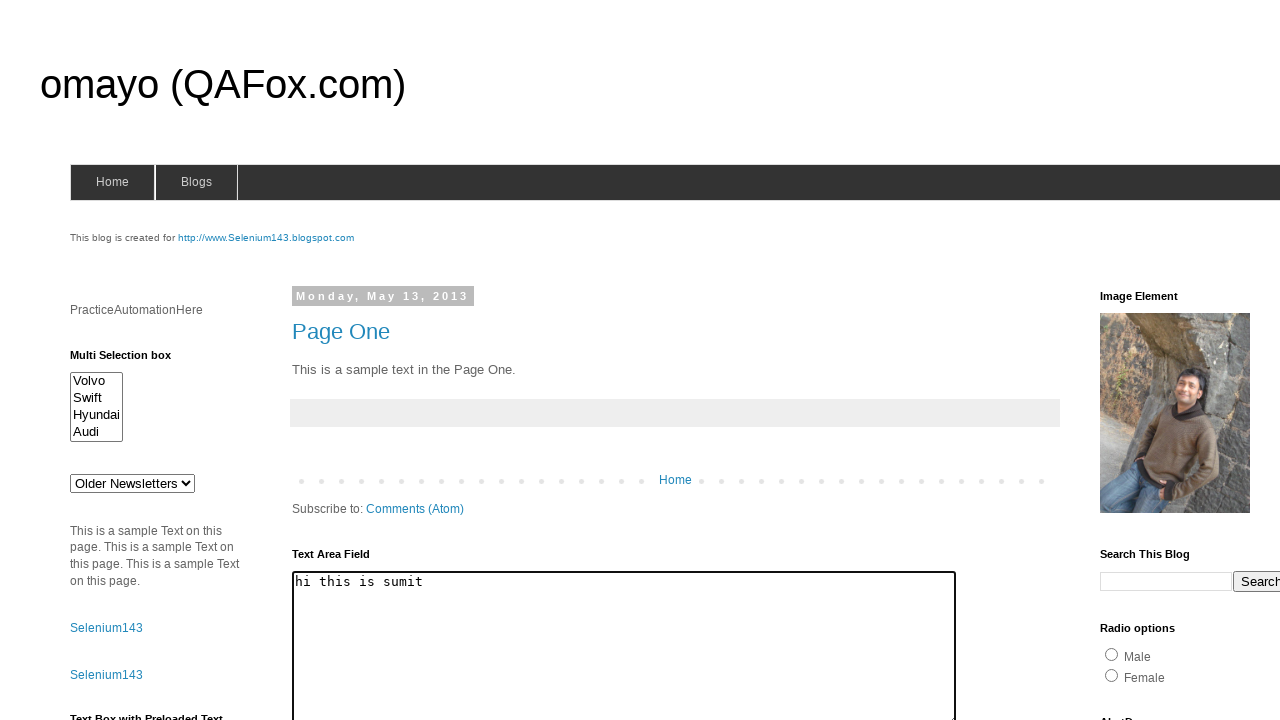

Cleared text area on #ta1
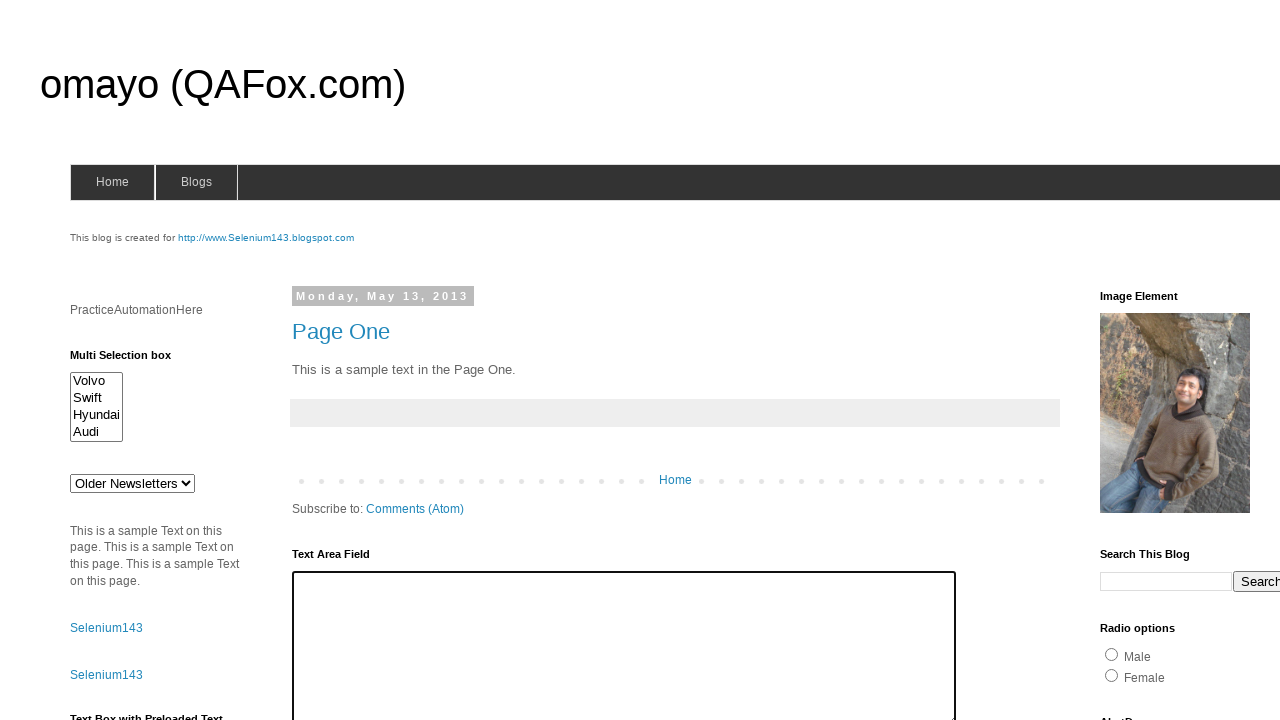

Filled text area with 'selenium demo' on #ta1
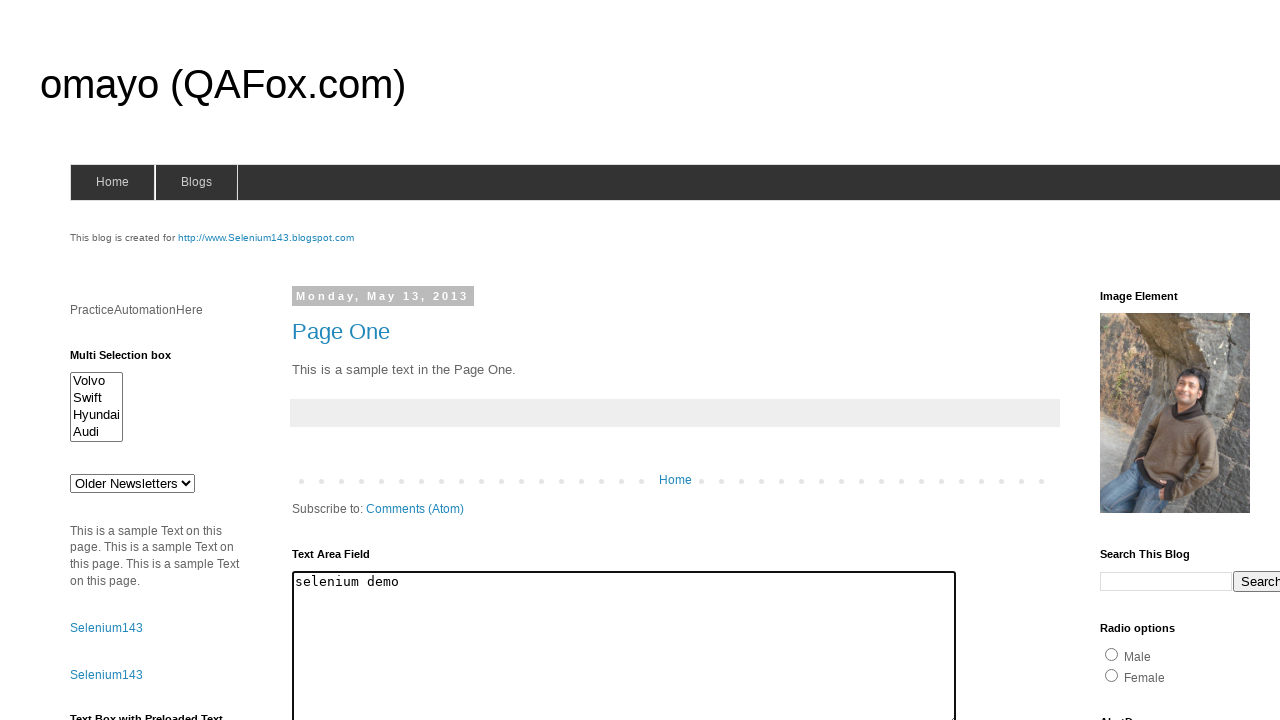

Cleared text area again on #ta1
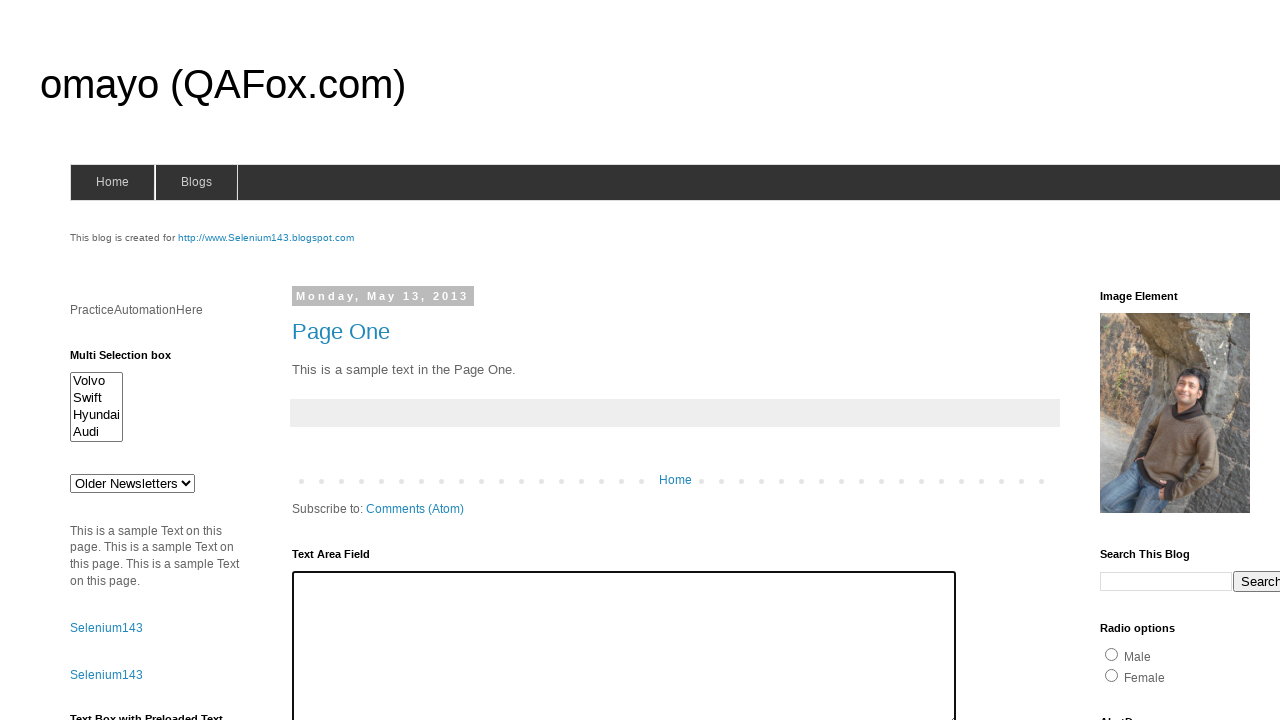

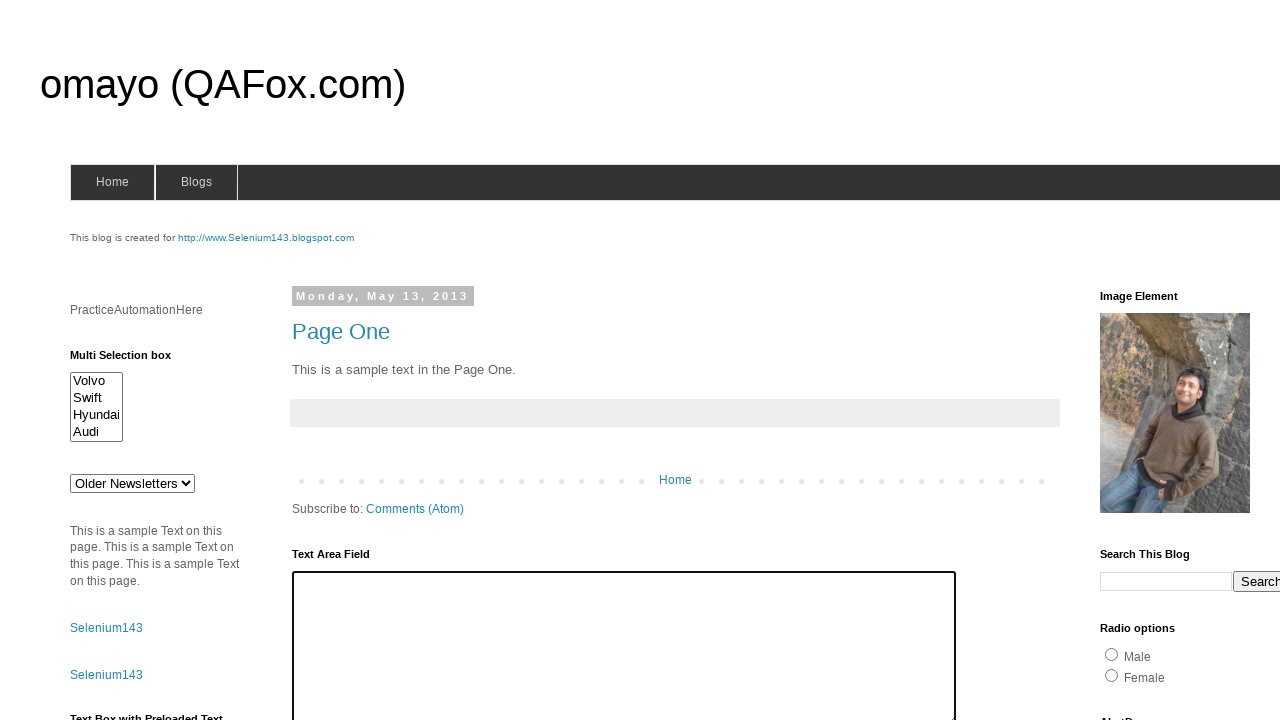